Verifies that an input element is enabled on the page

Starting URL: https://www.selenium.dev/selenium/web/inputs.html

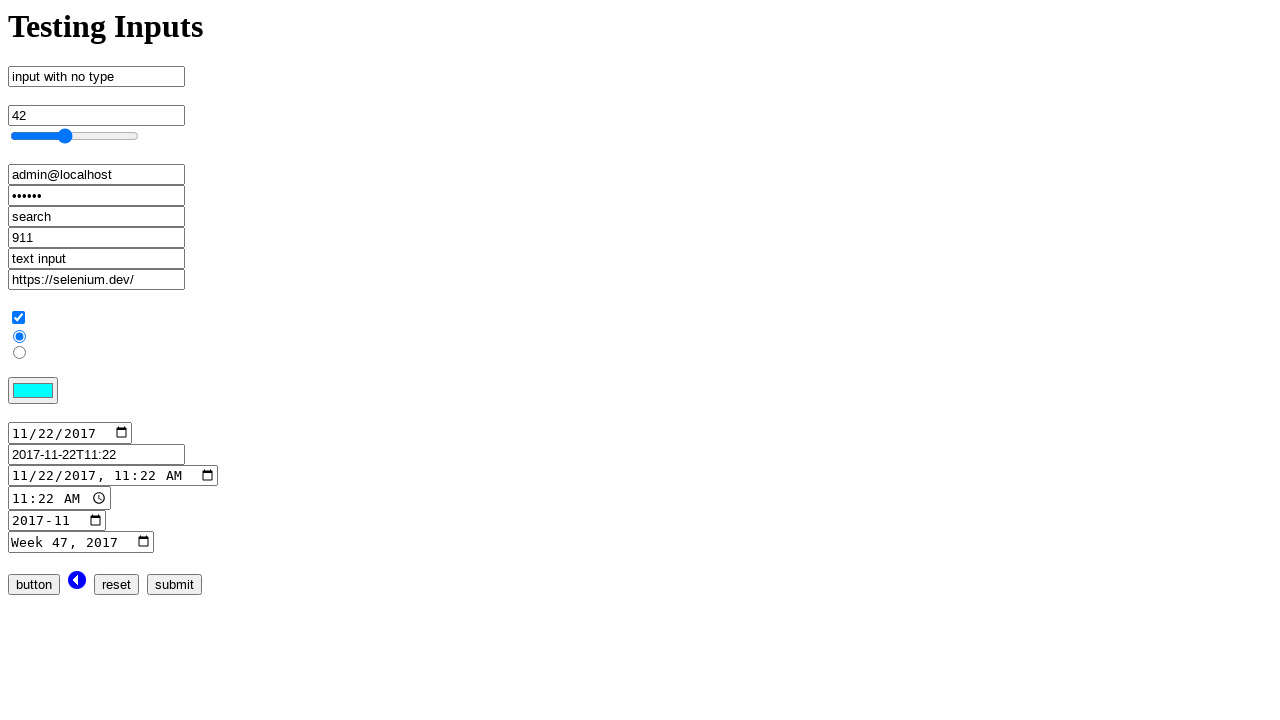

Located input element with name 'no_type'
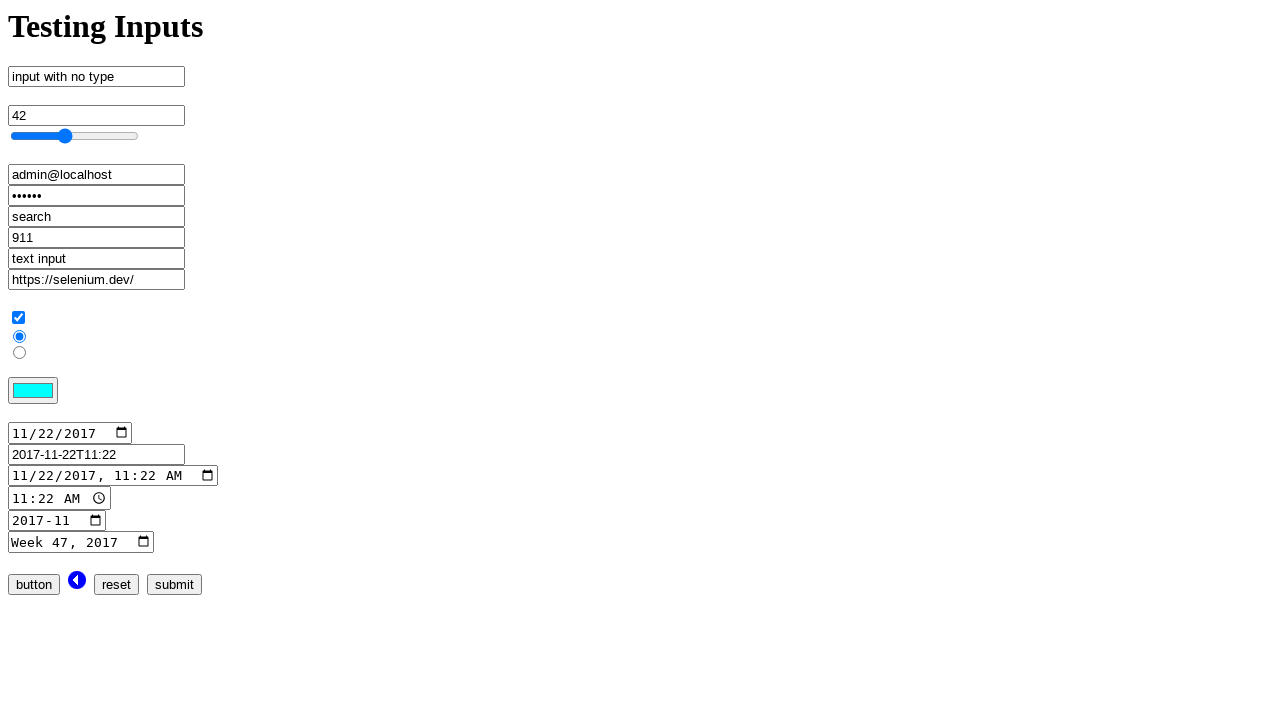

Checked if input element is enabled
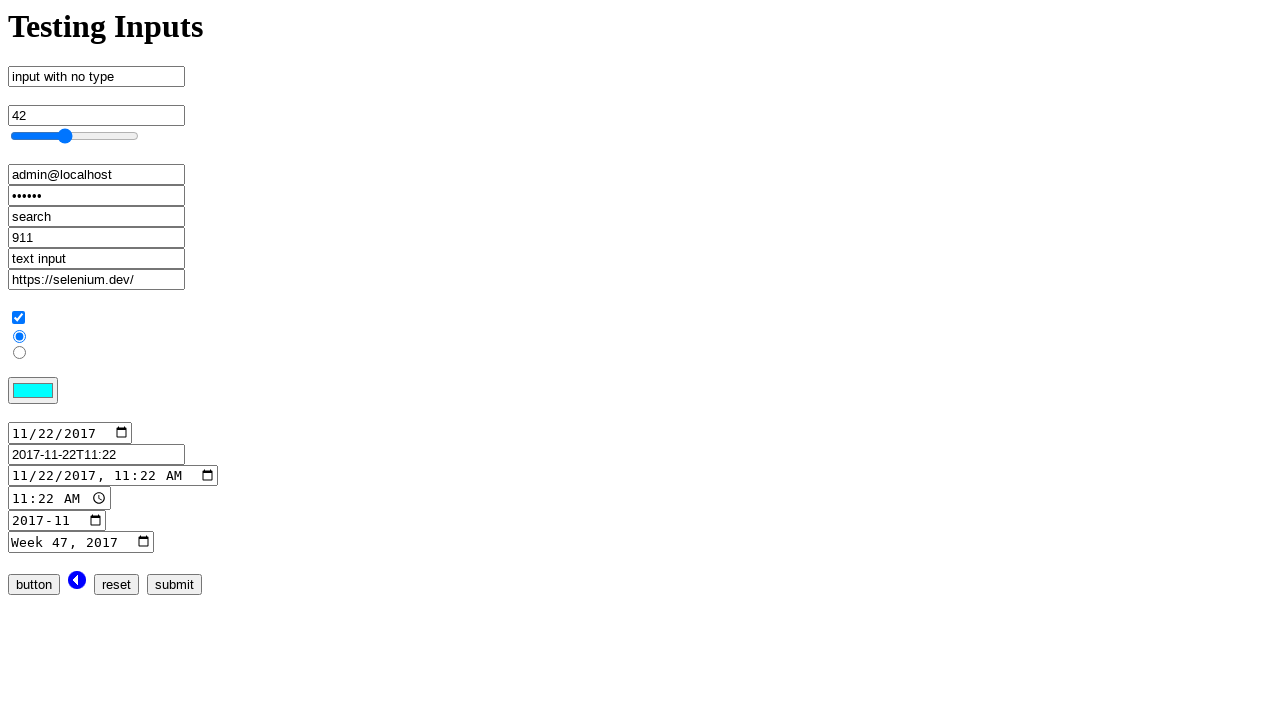

Printed element enabled status: True
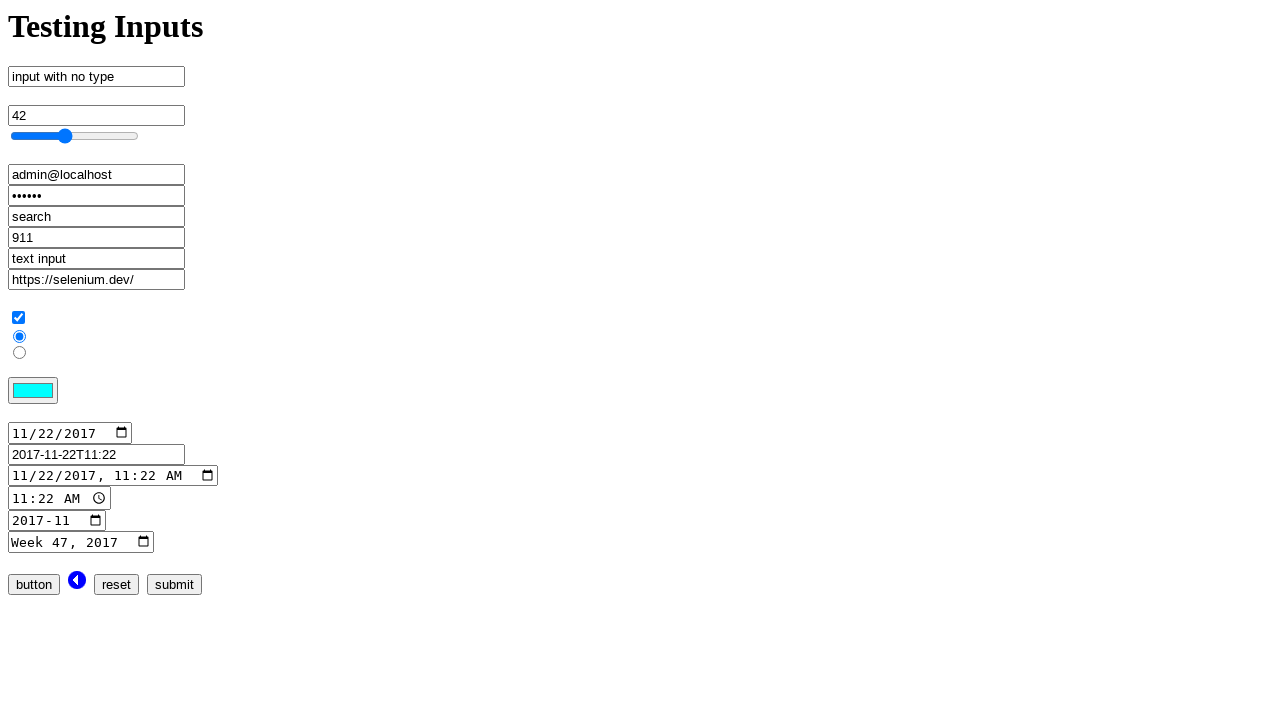

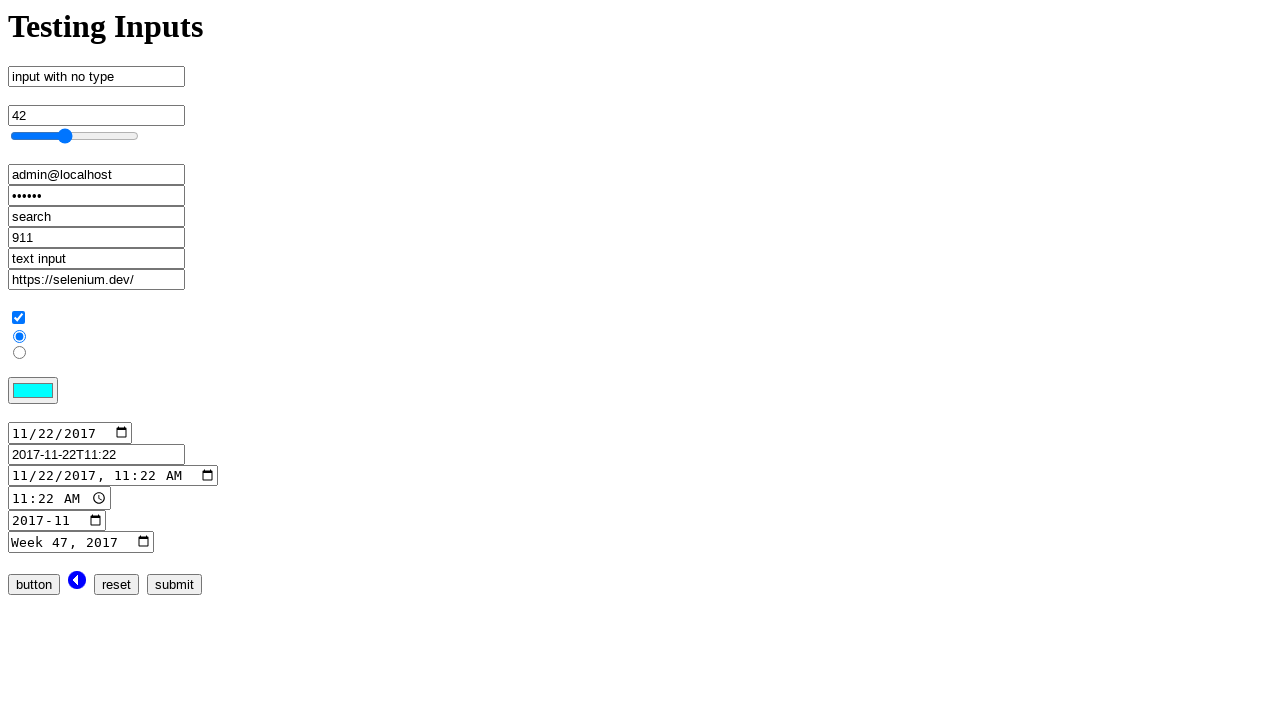